Tests clearing completed tasks while in the Active filter view

Starting URL: https://todomvc4tasj.herokuapp.com/

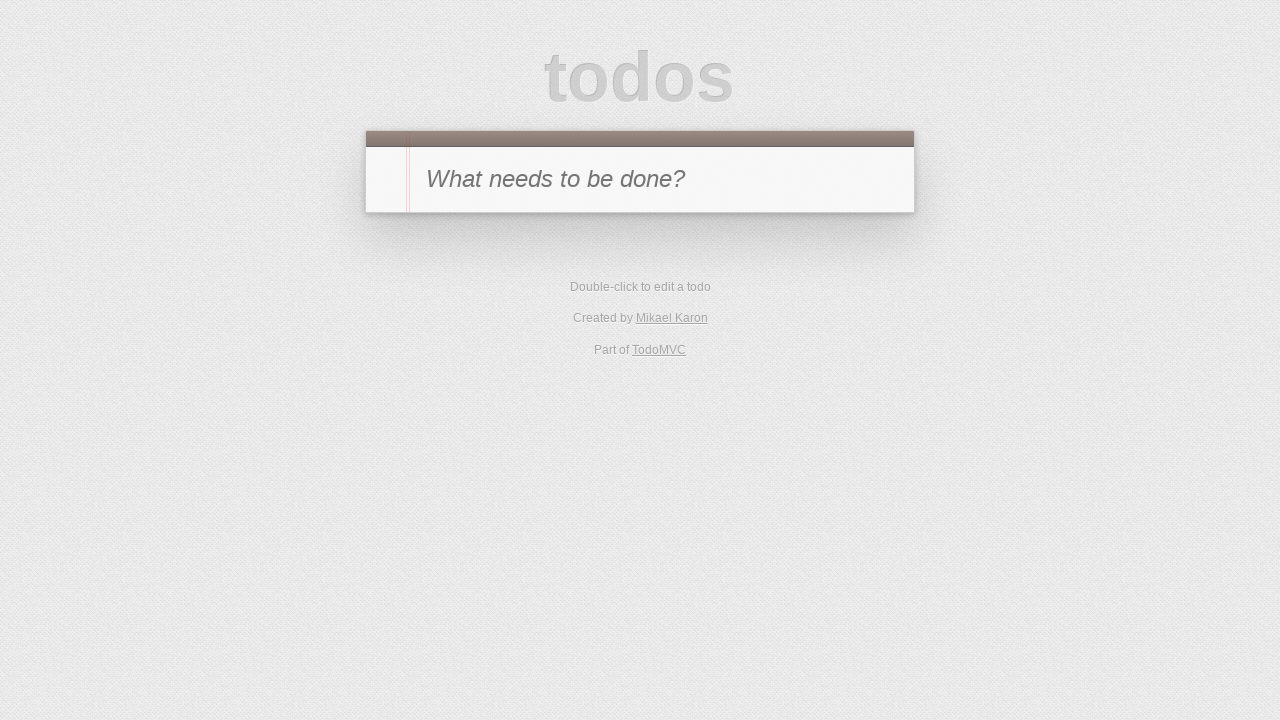

Set localStorage with one completed task
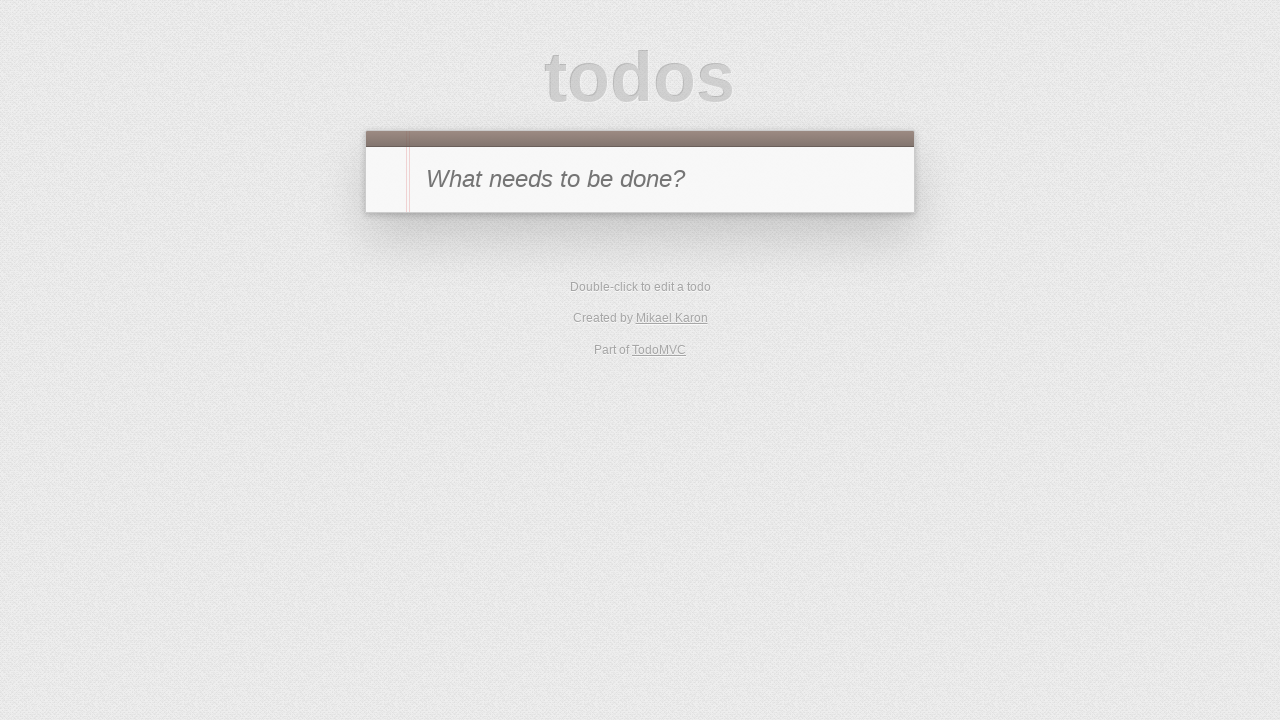

Reloaded page to apply localStorage changes
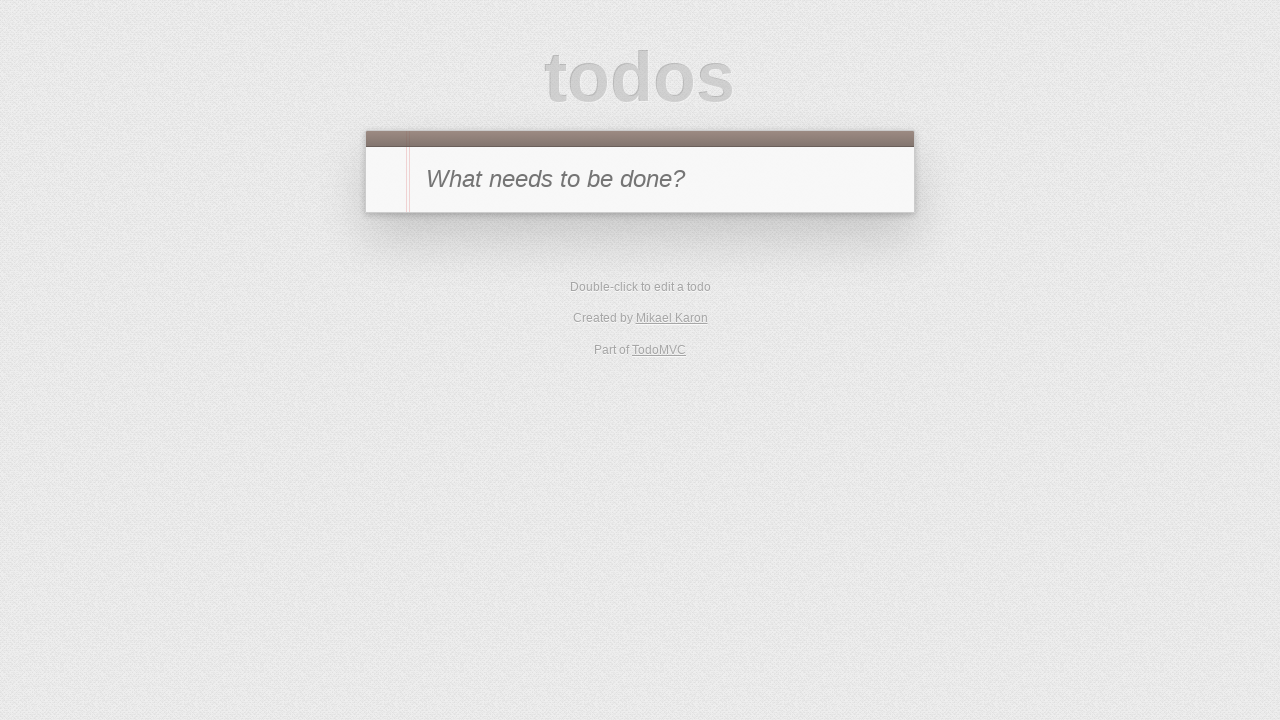

Clicked Active filter to view only active tasks at (614, 291) on #filters li:has-text('Active')
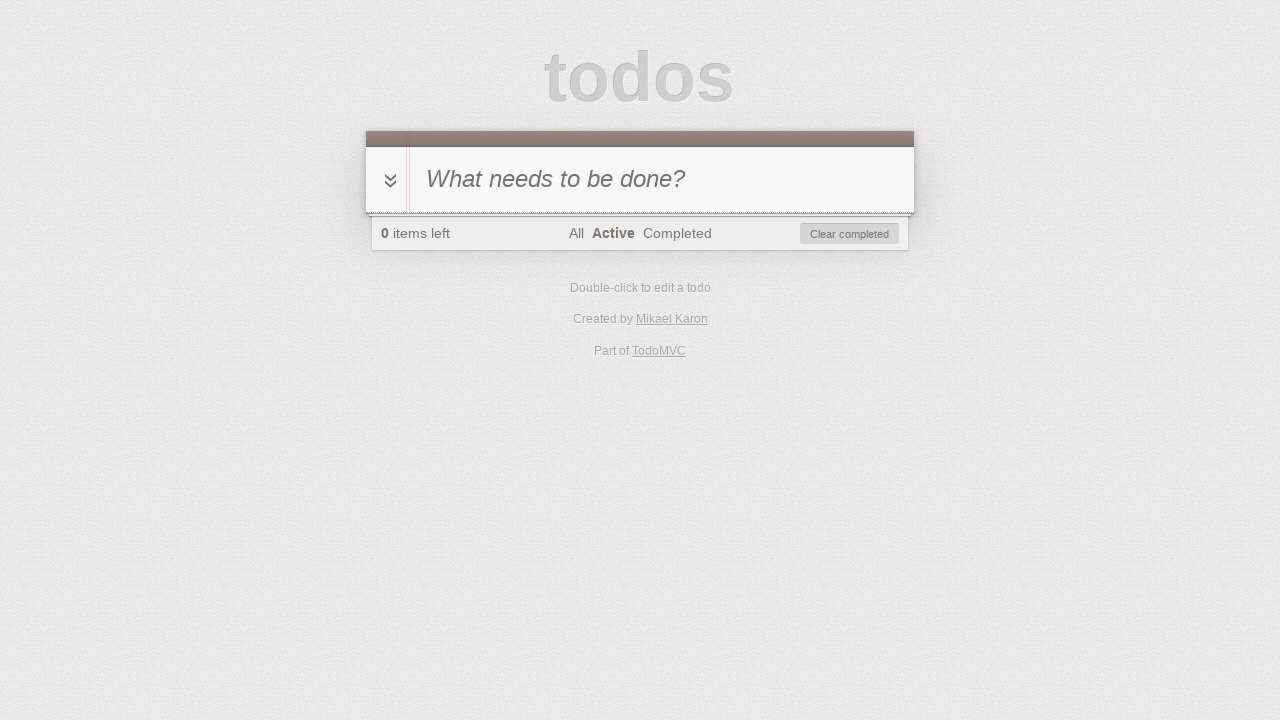

Clicked Clear completed button to remove completed tasks at (850, 234) on #clear-completed
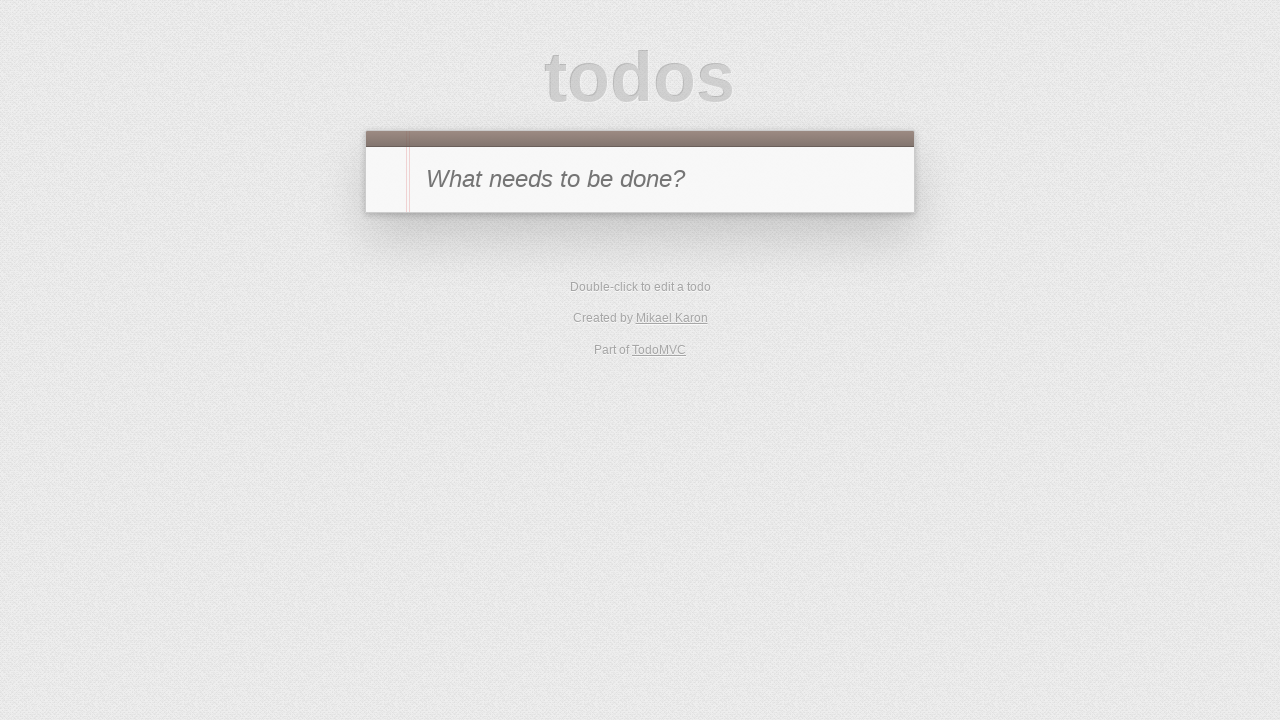

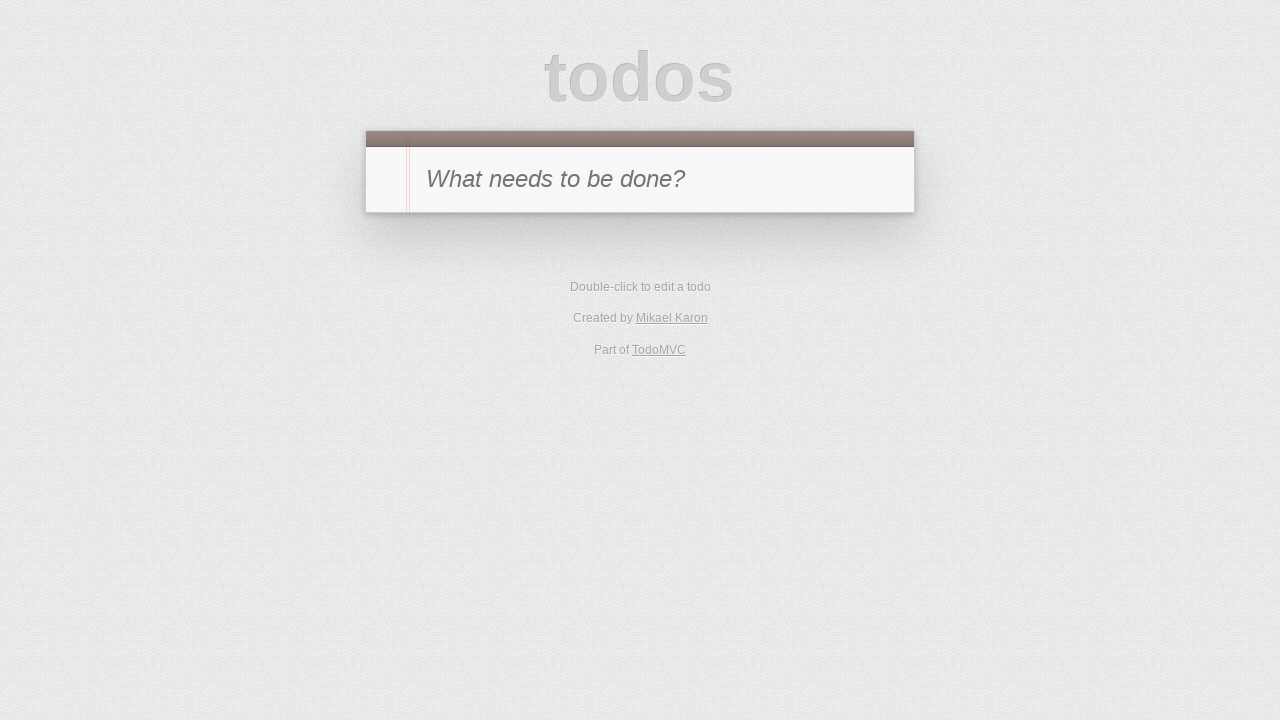